Tests drag and drop functionality on the jQuery UI droppable demo page by dragging an element and dropping it onto a target area within an iframe.

Starting URL: https://jqueryui.com/droppable/

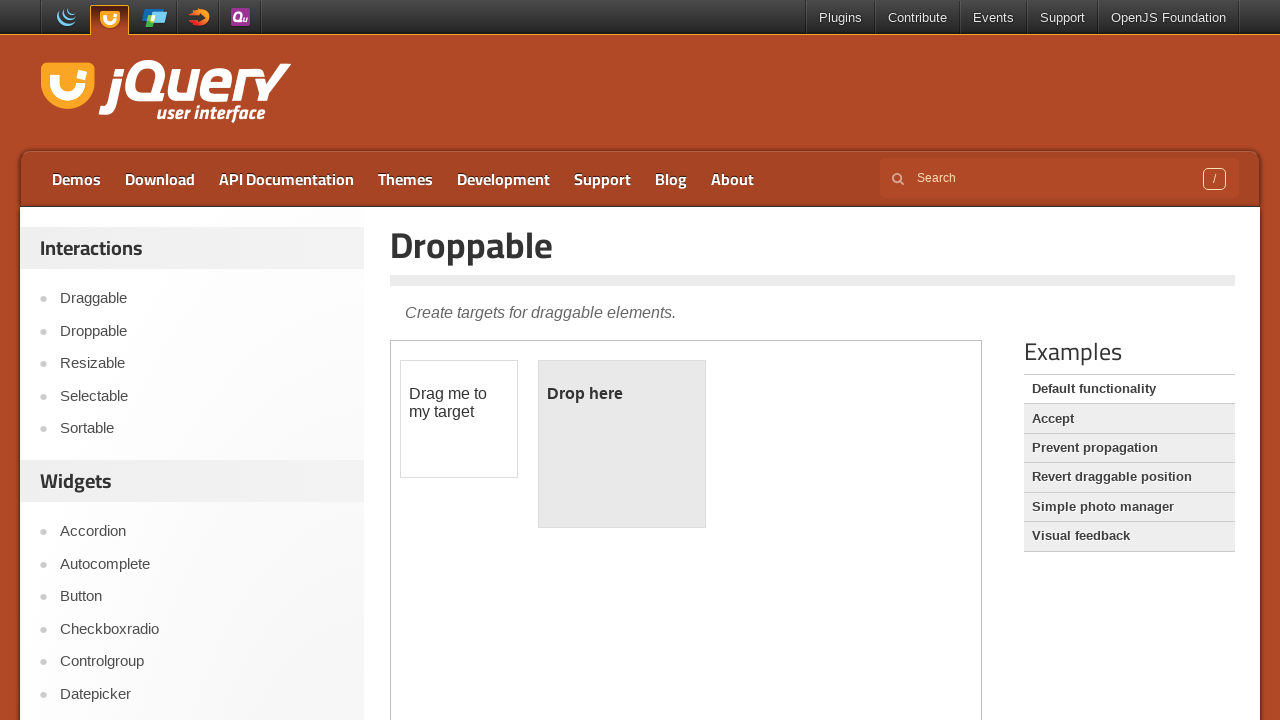

Located the demo frame containing drag and drop elements
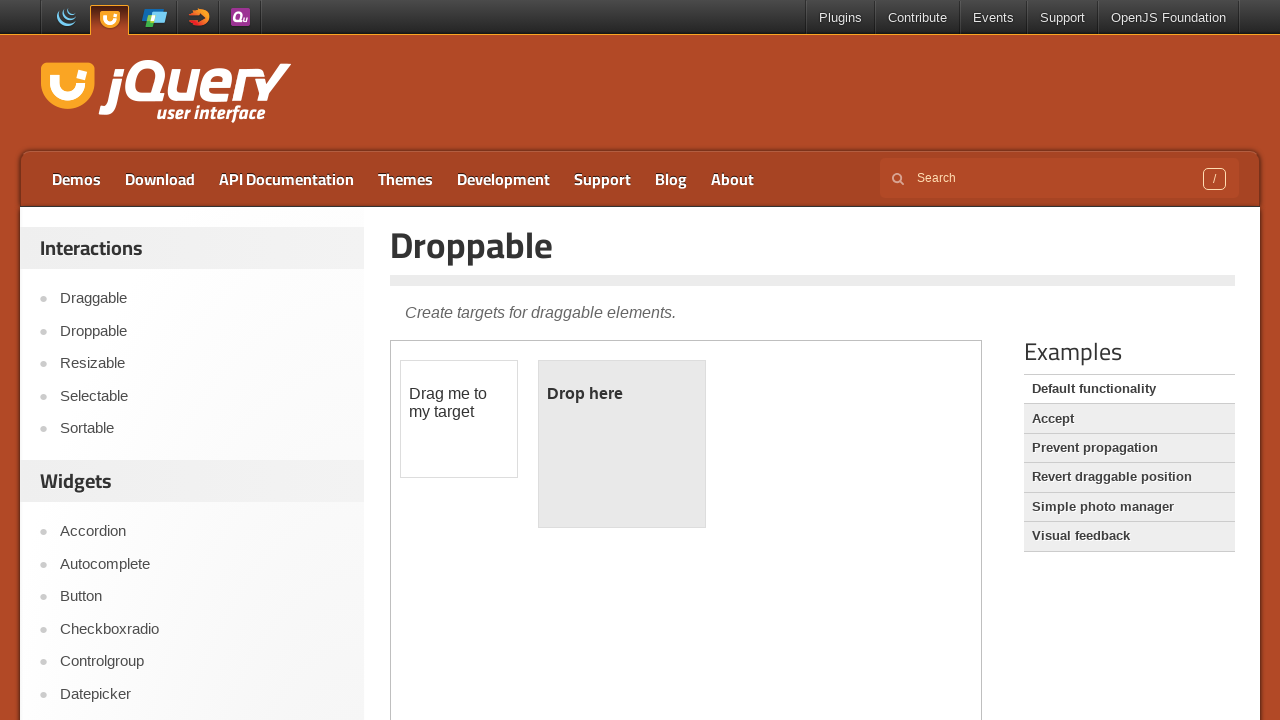

Located the draggable element with ID 'draggable'
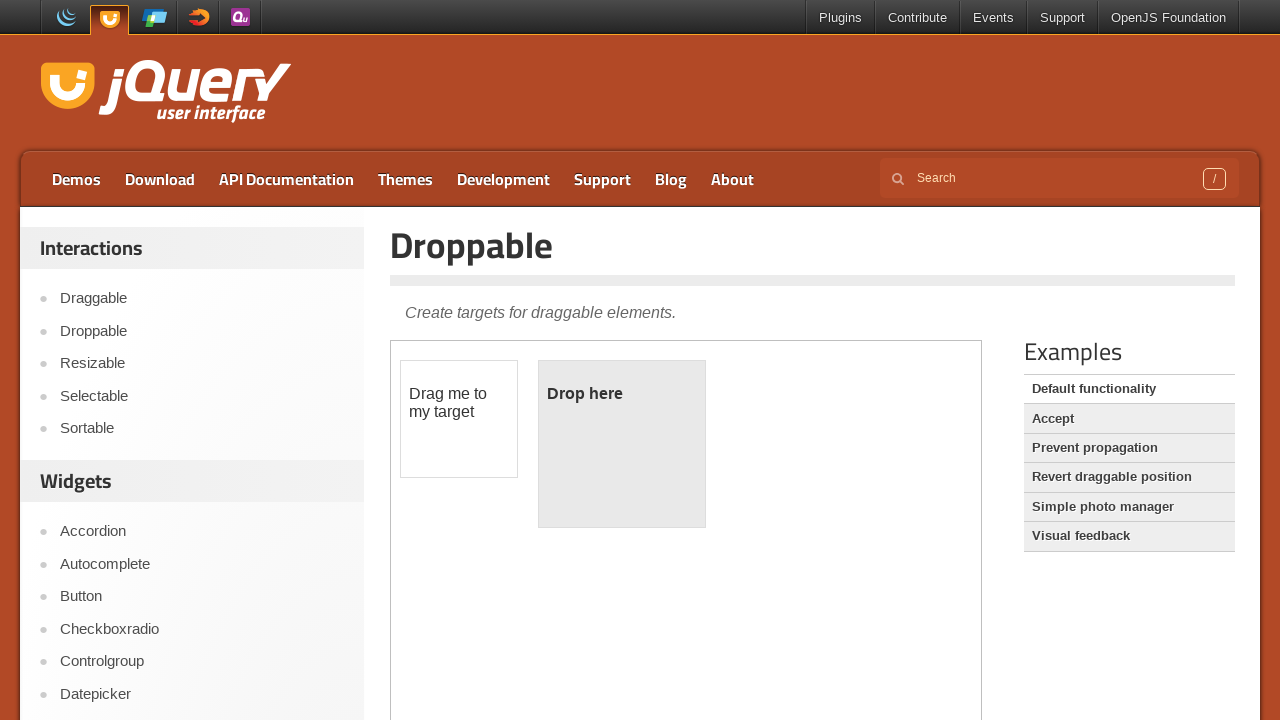

Located the droppable target element with ID 'droppable'
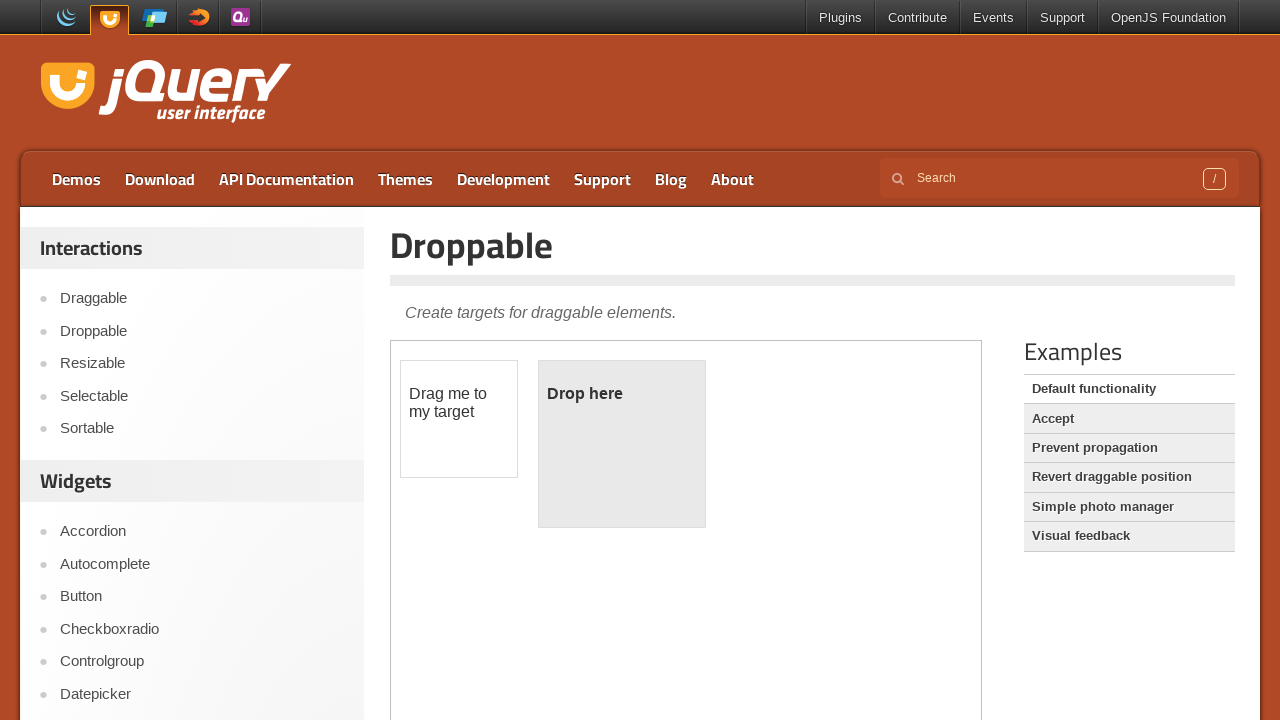

Dragged the draggable element onto the droppable target area at (622, 444)
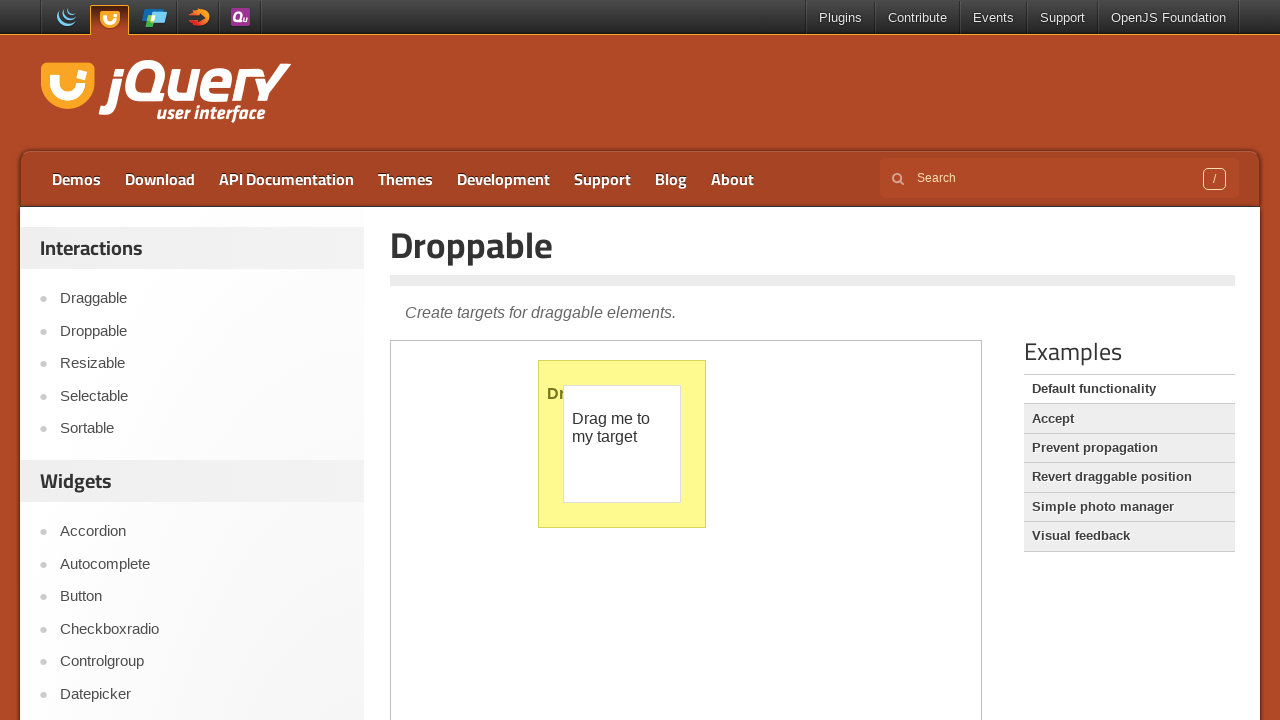

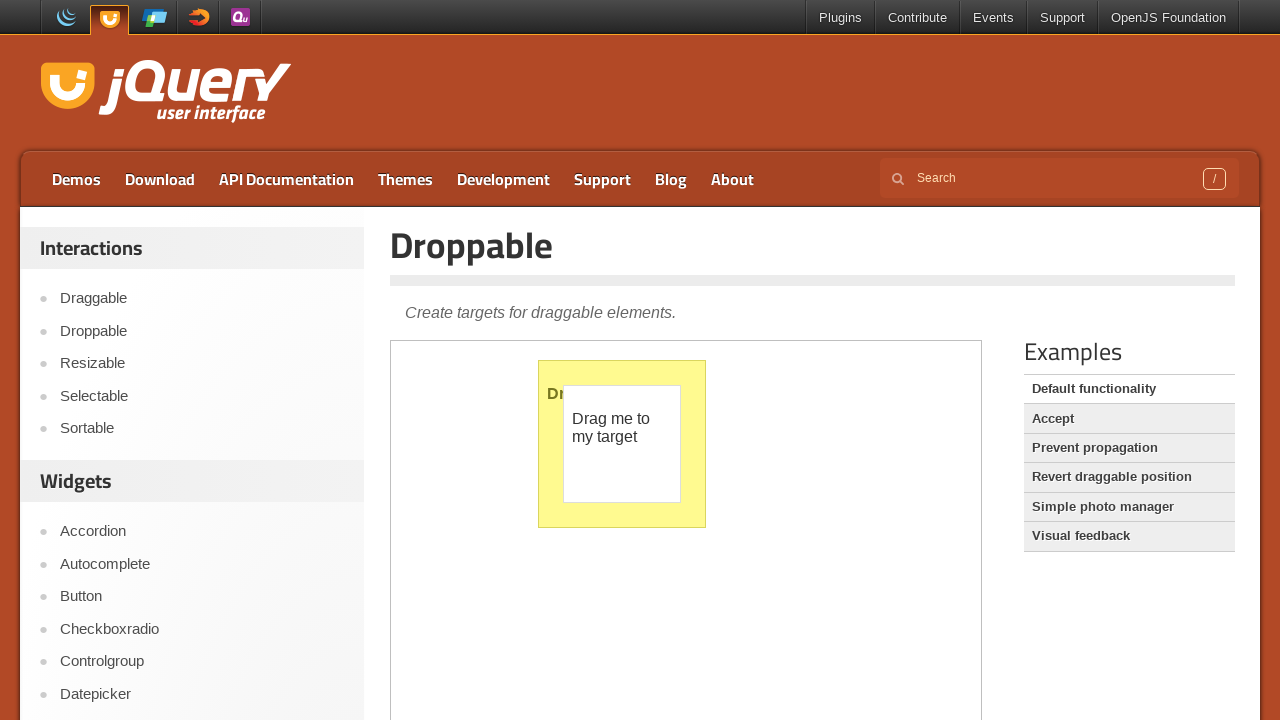